Tests JavaScript Confirm dialog by clicking the confirm button, accepting it, and verifying the result shows "Ok"

Starting URL: https://the-internet.herokuapp.com/javascript_alerts

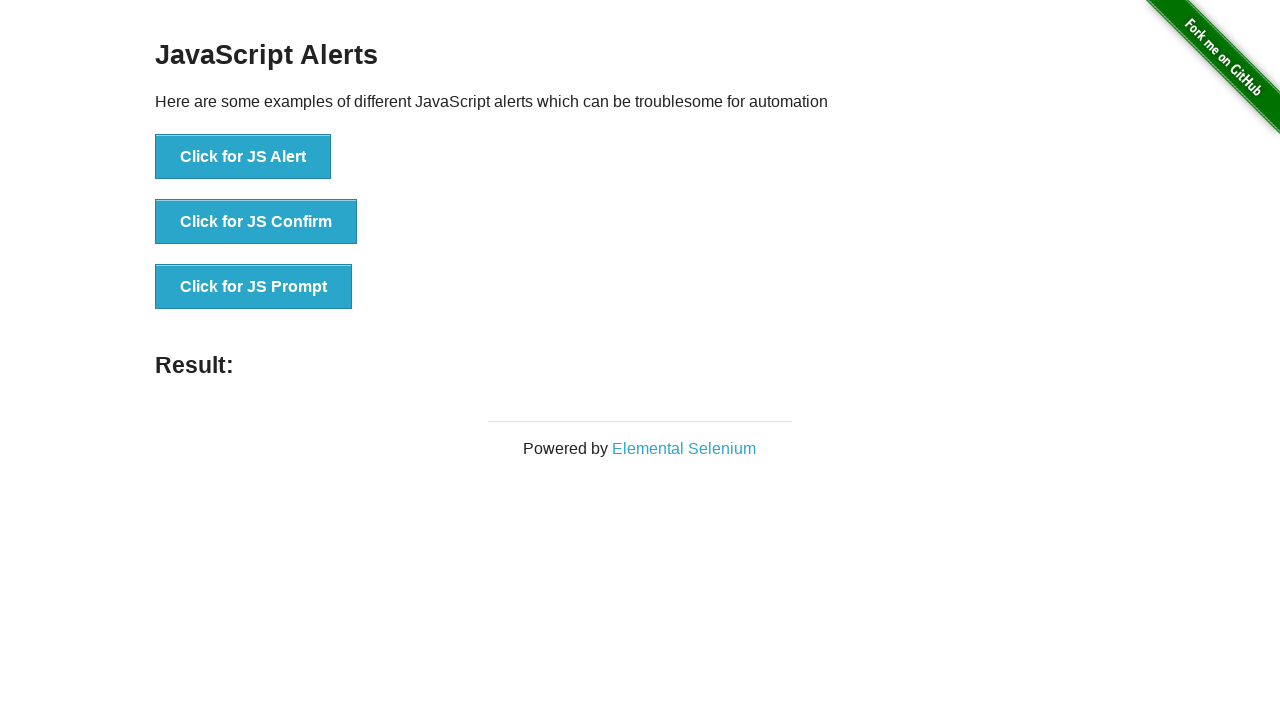

Set up dialog handler to accept confirm dialogs
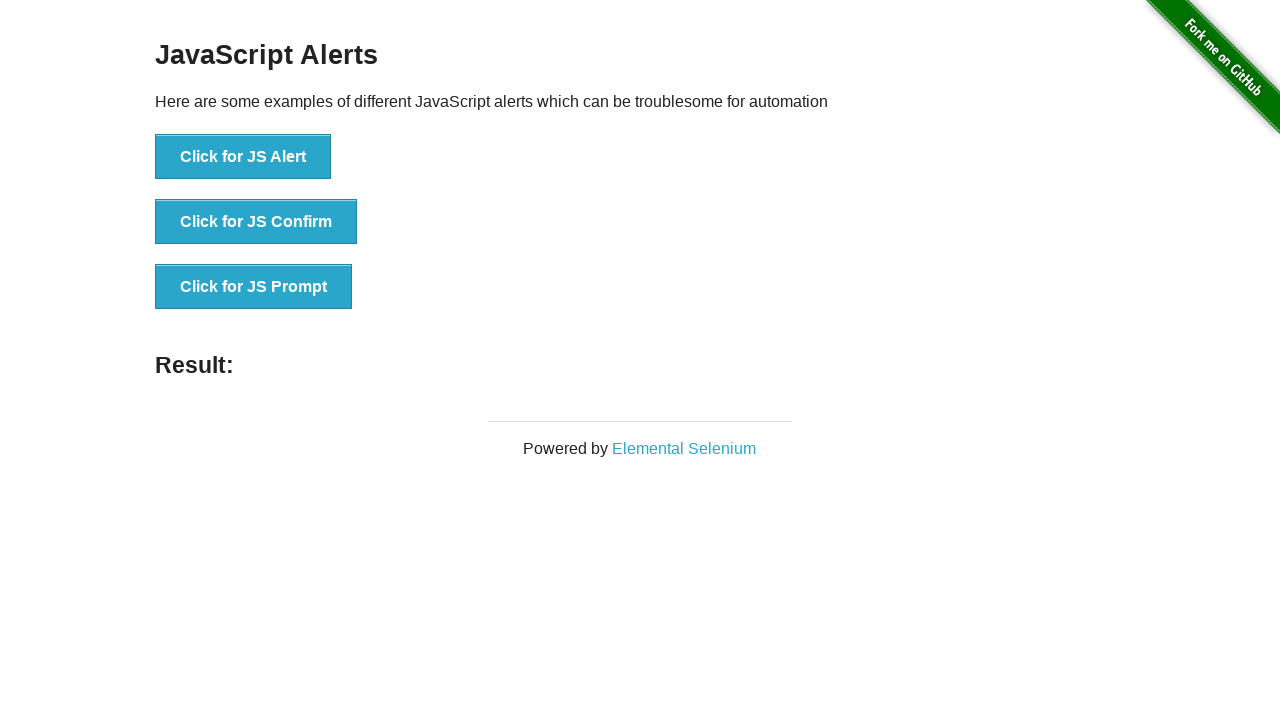

Clicked the JavaScript Confirm button at (256, 222) on xpath=//*[@id='content']/div/ul/li[2]/button
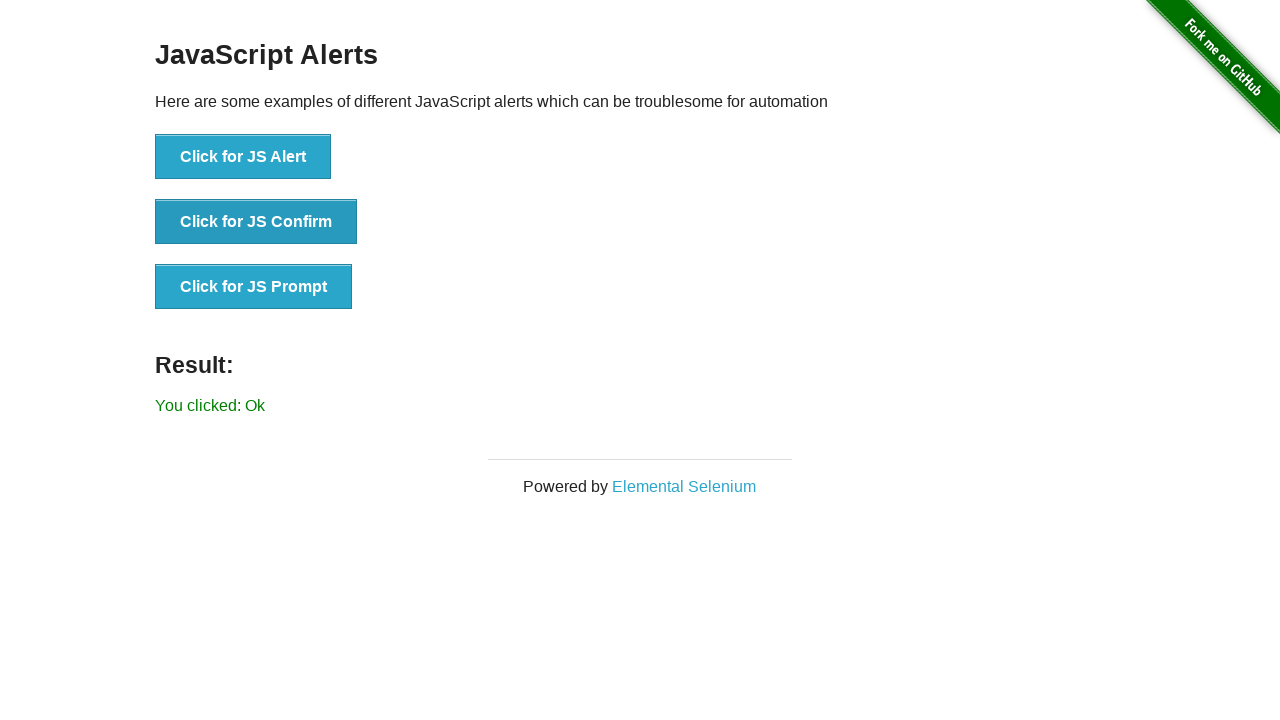

Result element loaded after accepting confirm dialog
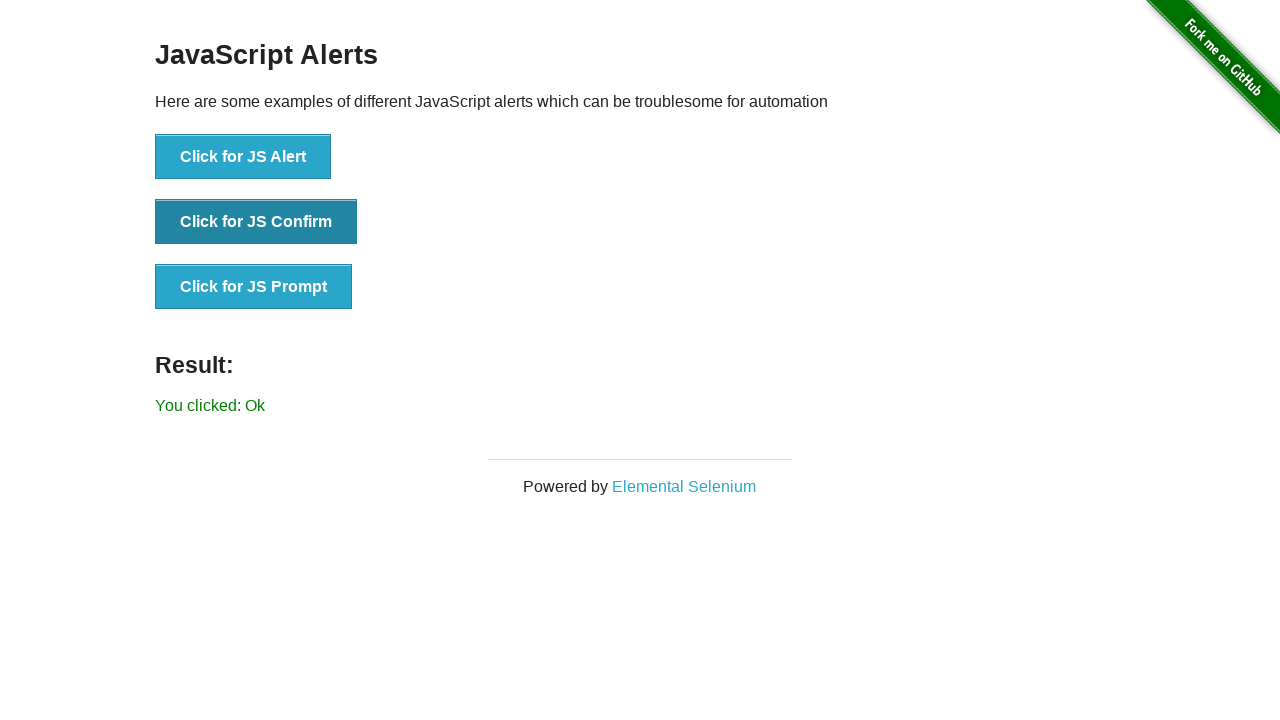

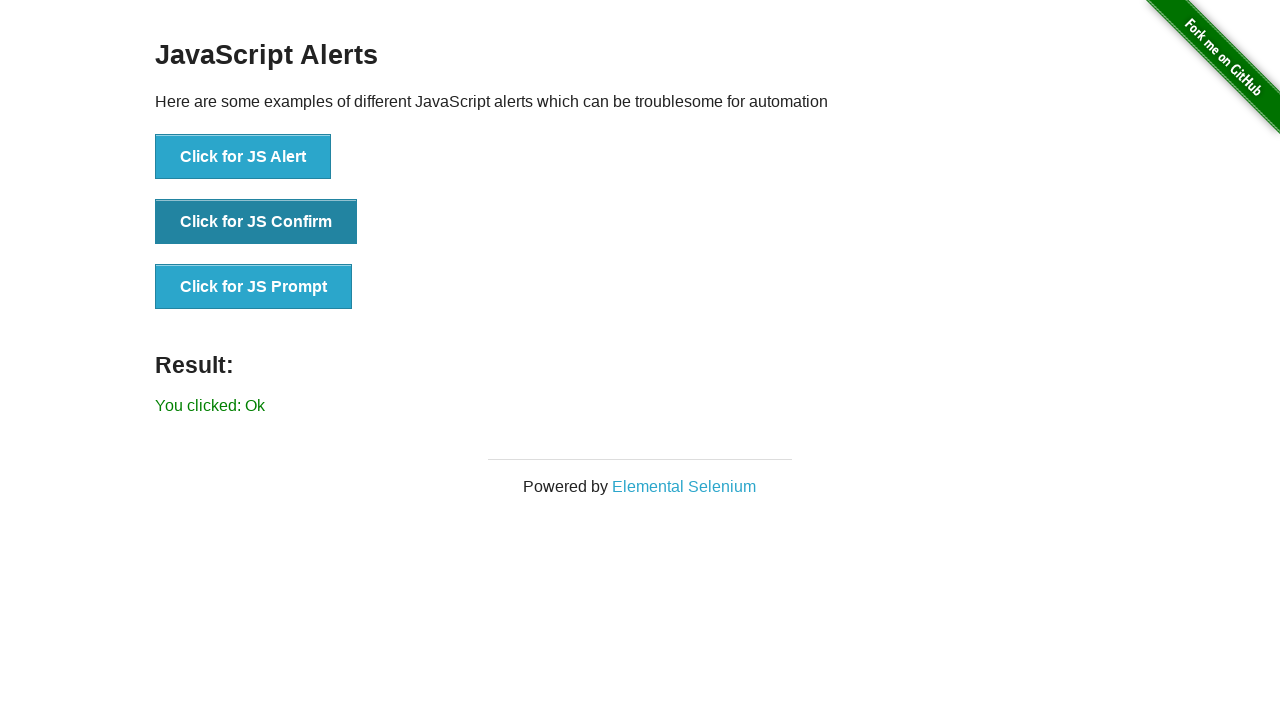